Tests the datepicker functionality by navigating to datepicker page and selecting today's date

Starting URL: https://formy-project.herokuapp.com

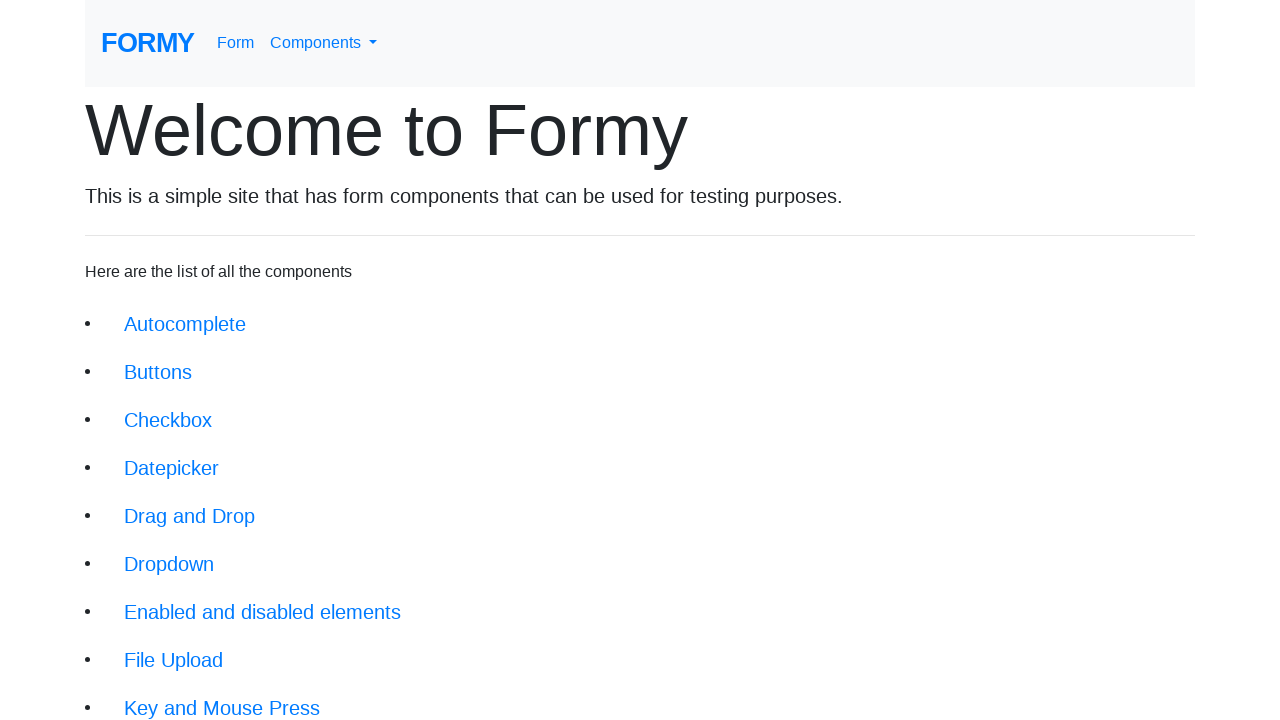

Clicked on datepicker link to navigate to datepicker page at (172, 468) on xpath=//li/a[@href='/datepicker']
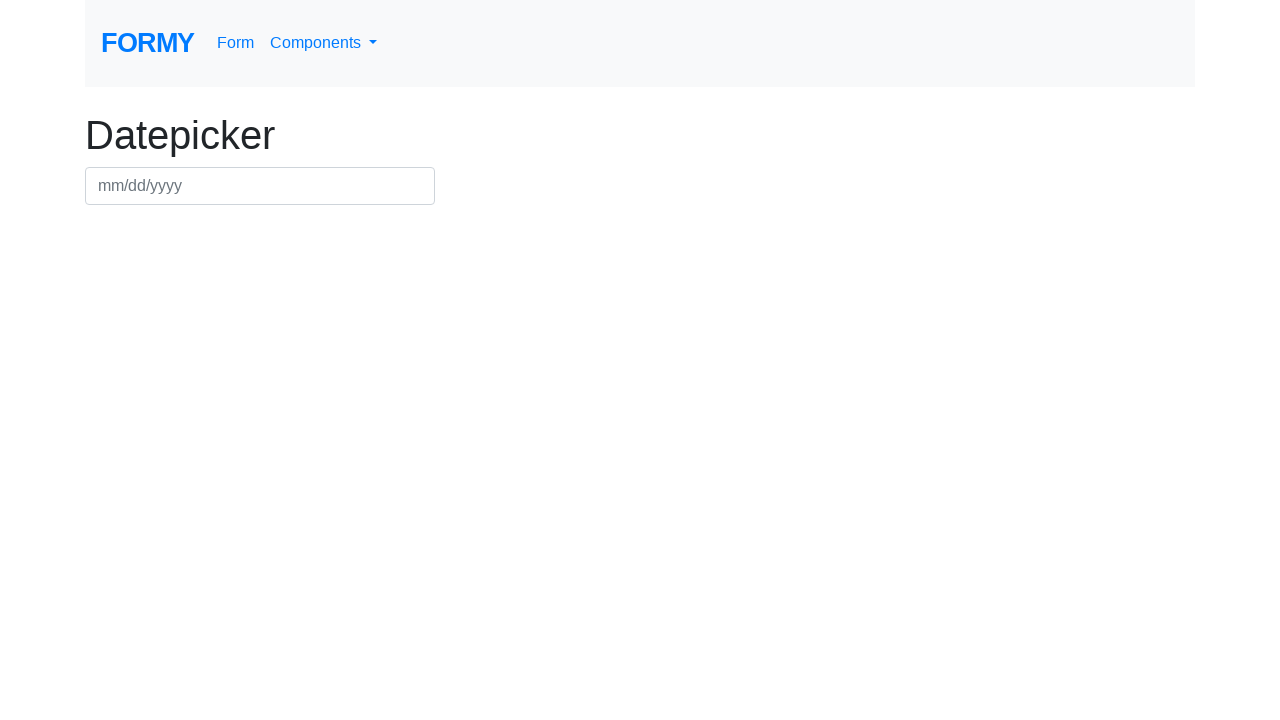

Clicked on datepicker input field to open calendar widget at (260, 186) on xpath=//div[@class='row']//input[@id='datepicker']
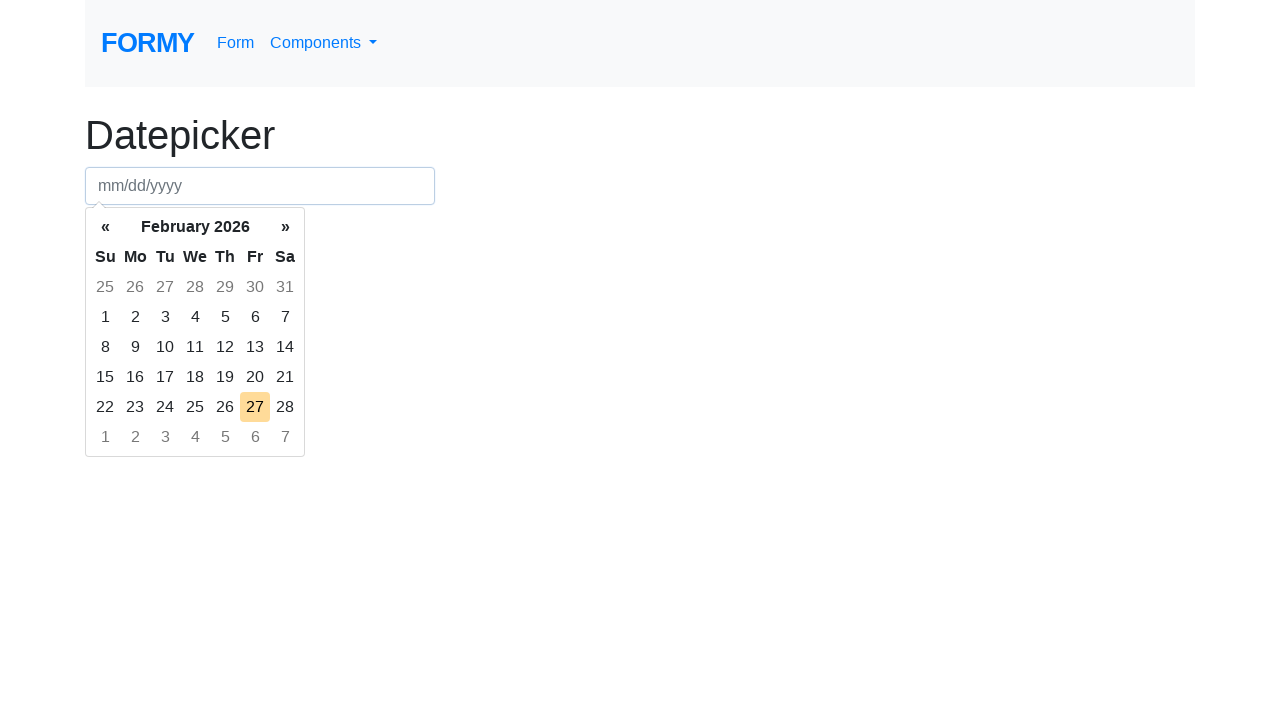

Selected today's date from the calendar at (255, 407) on xpath=//td[@class='today day']
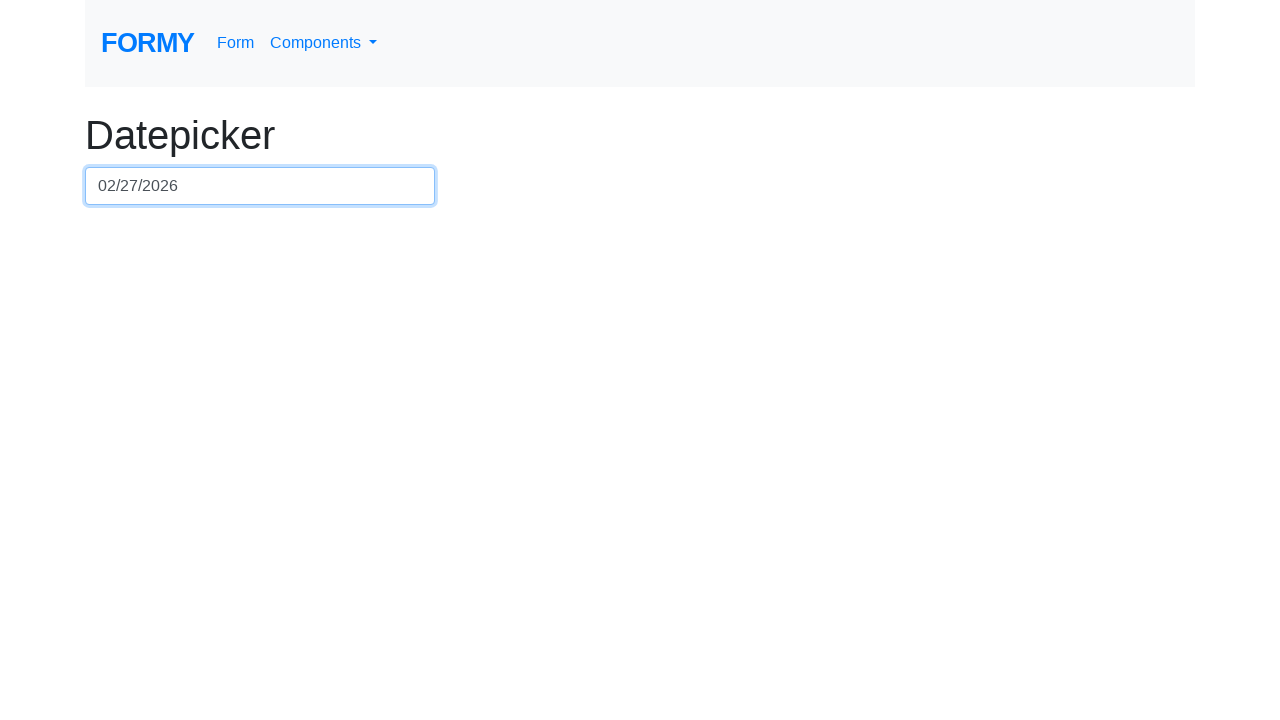

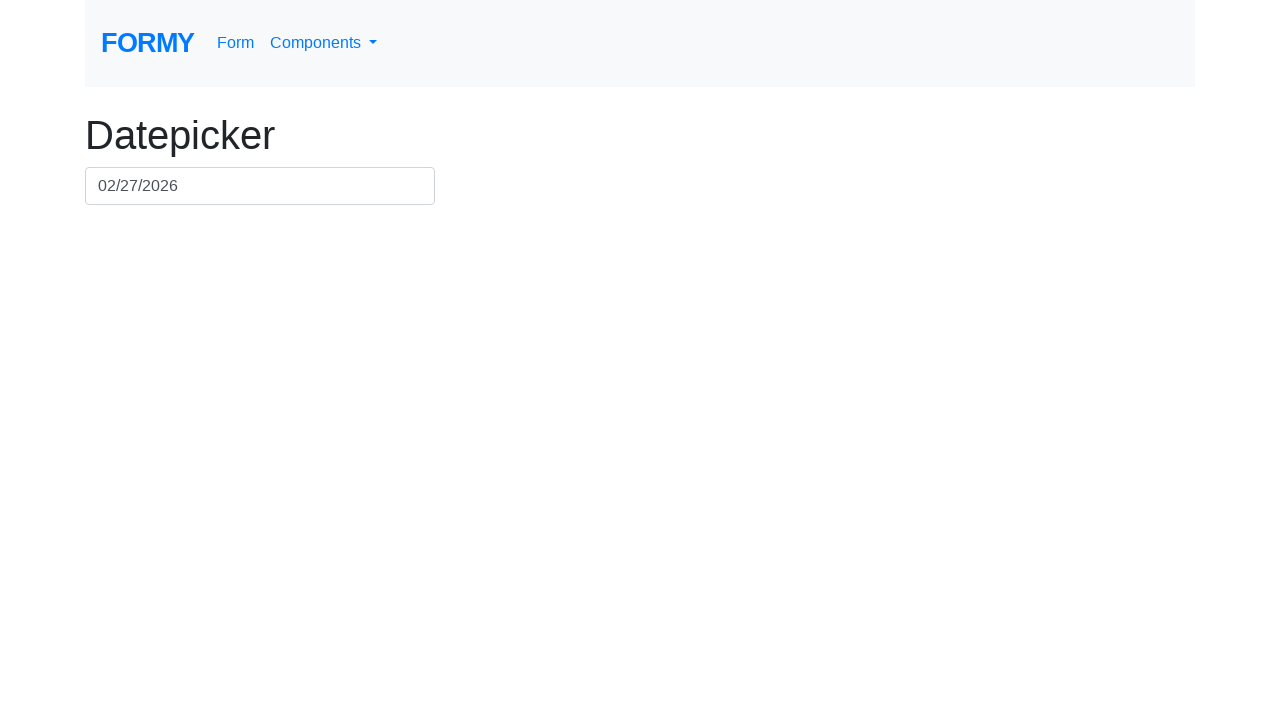